Tests navigating between All, Active, and Completed filters

Starting URL: https://demo.playwright.dev/todomvc

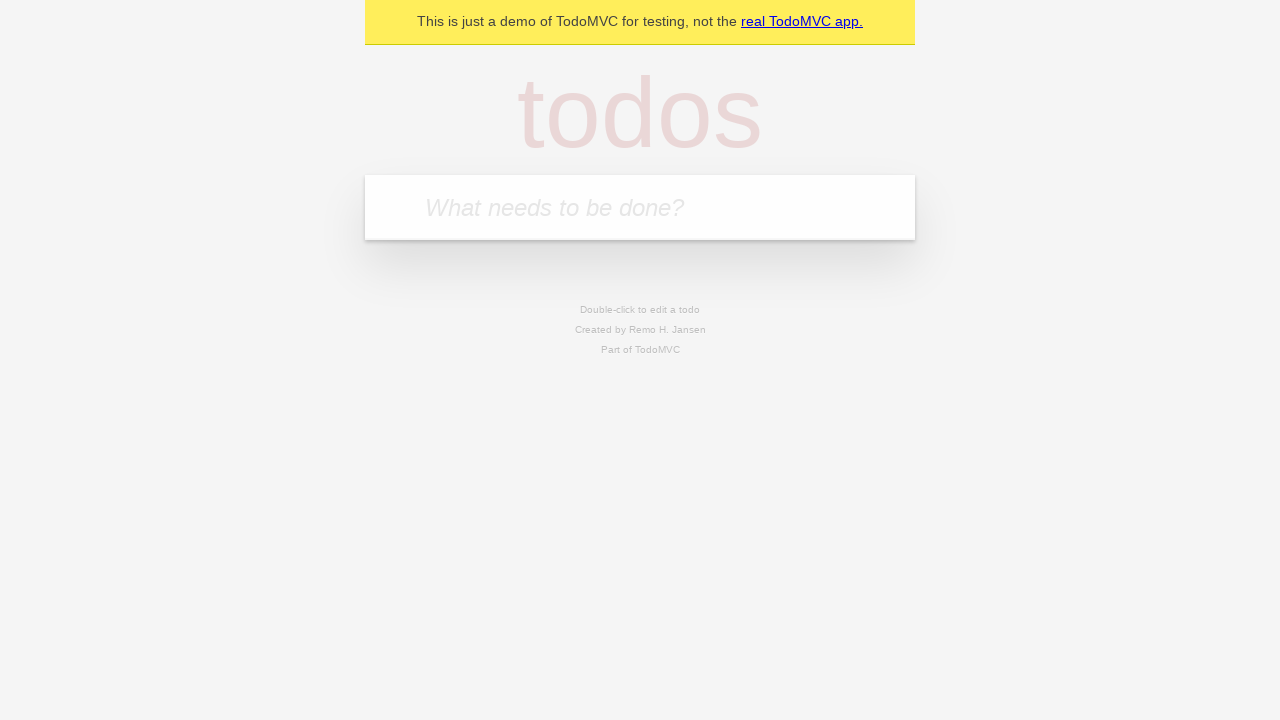

Filled todo input with 'buy some cheese' on internal:attr=[placeholder="What needs to be done?"i]
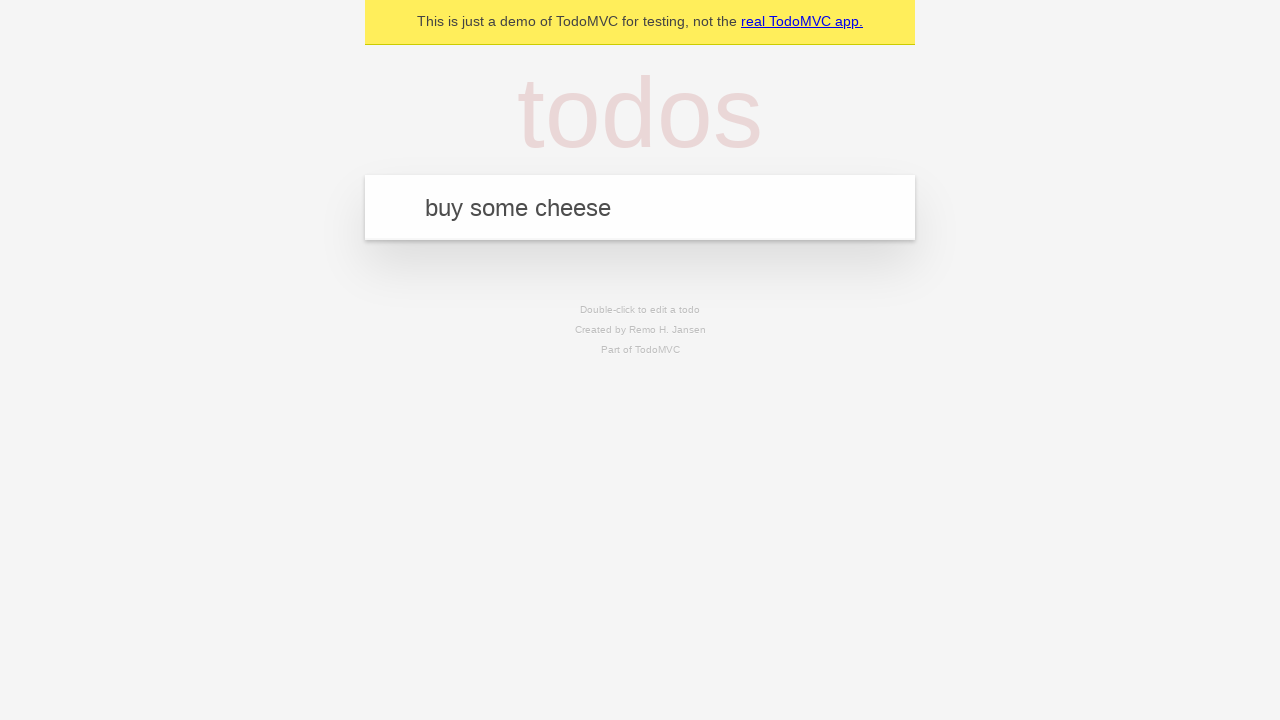

Pressed Enter to create first todo on internal:attr=[placeholder="What needs to be done?"i]
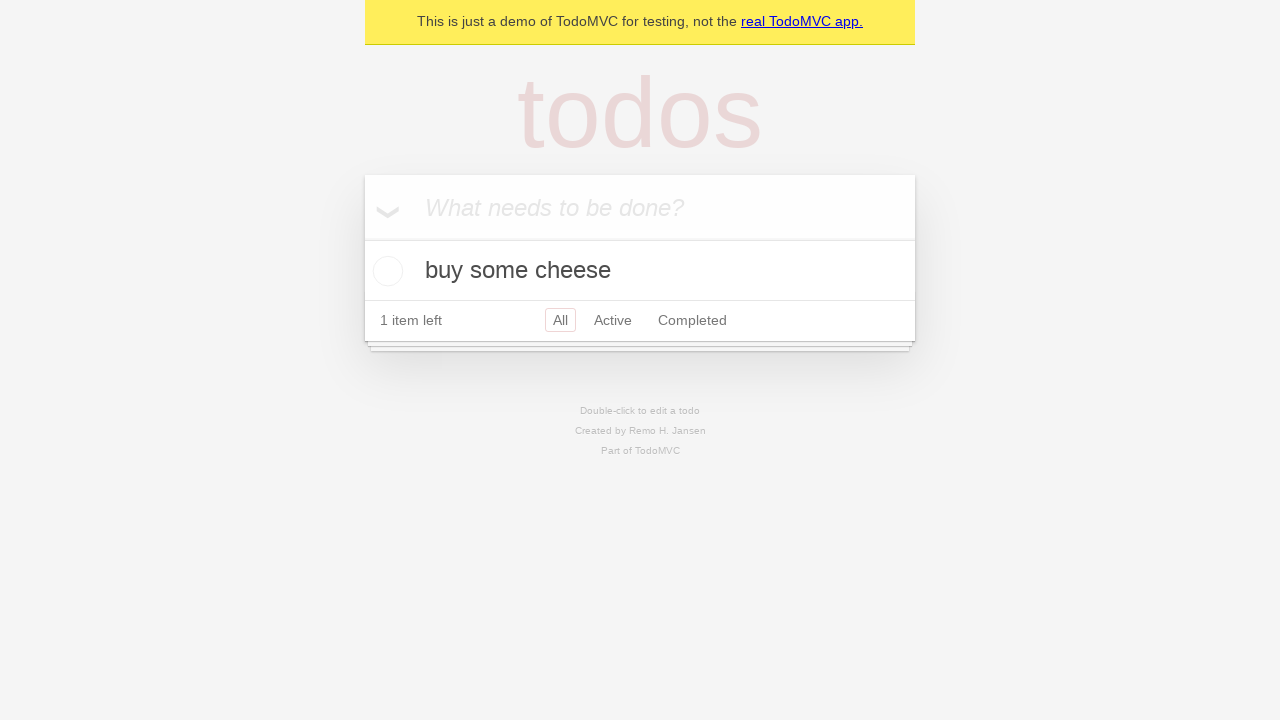

Filled todo input with 'feed the cat' on internal:attr=[placeholder="What needs to be done?"i]
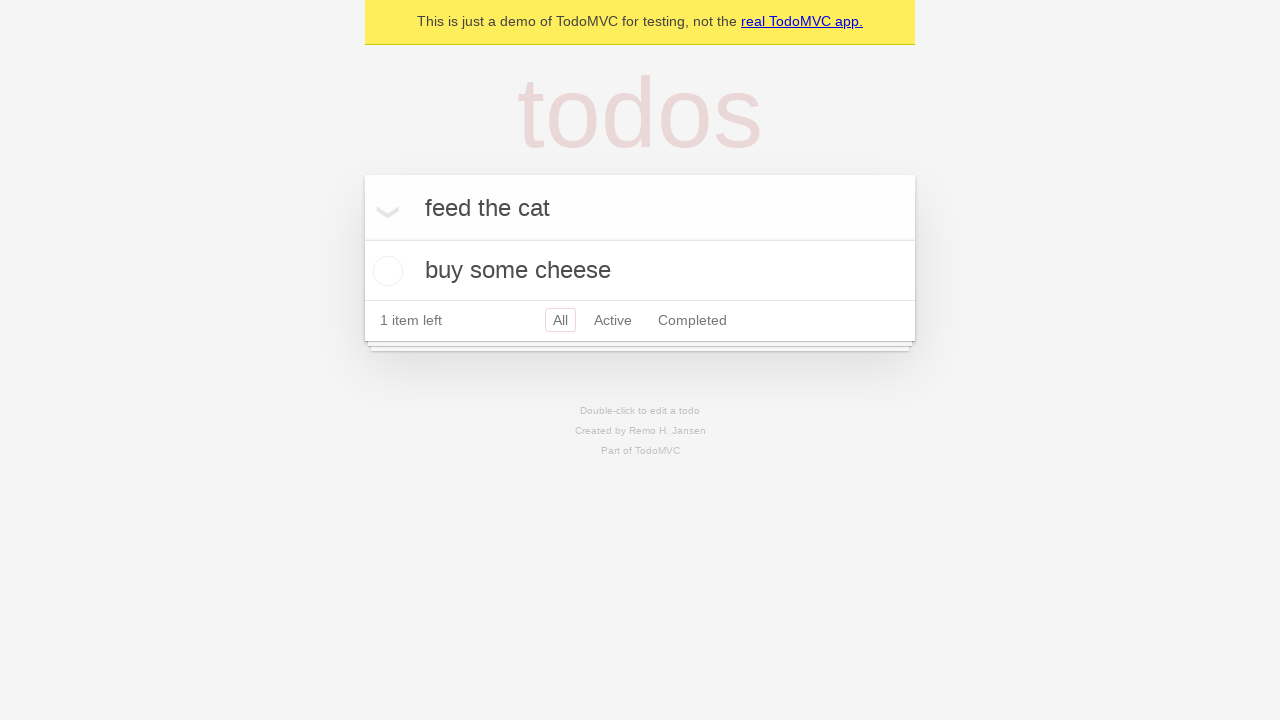

Pressed Enter to create second todo on internal:attr=[placeholder="What needs to be done?"i]
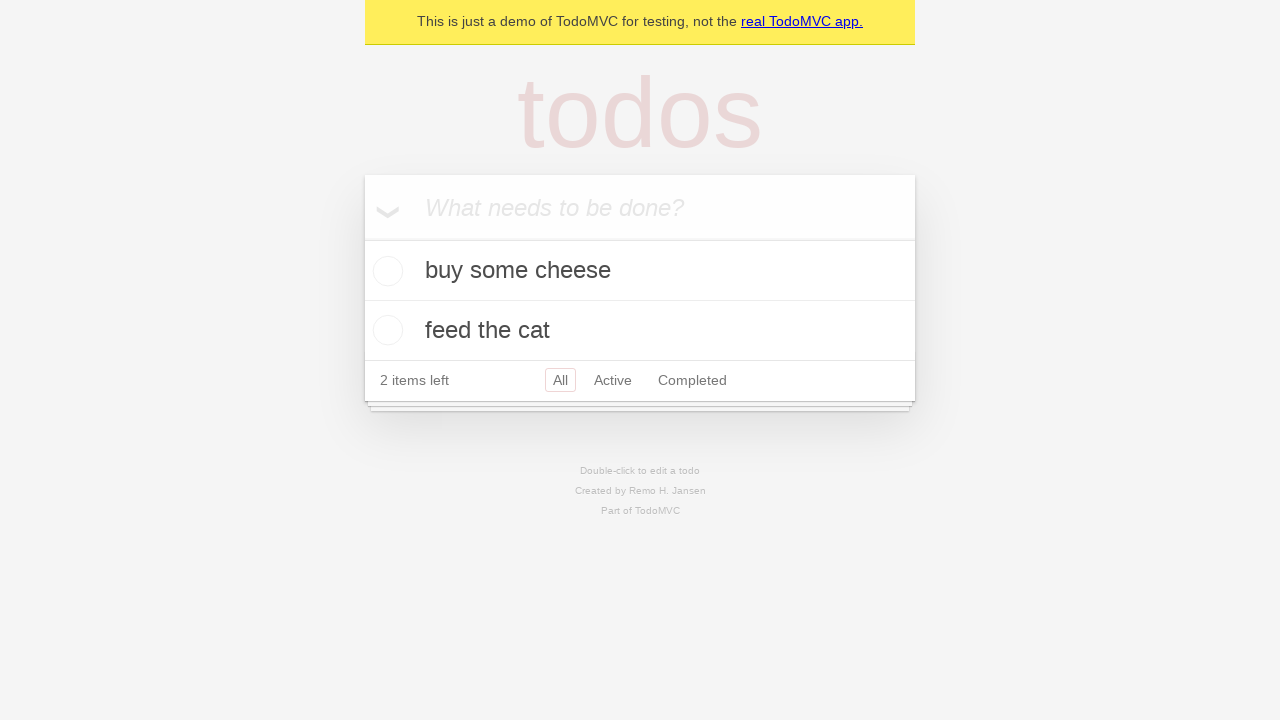

Filled todo input with 'book a doctors appointment' on internal:attr=[placeholder="What needs to be done?"i]
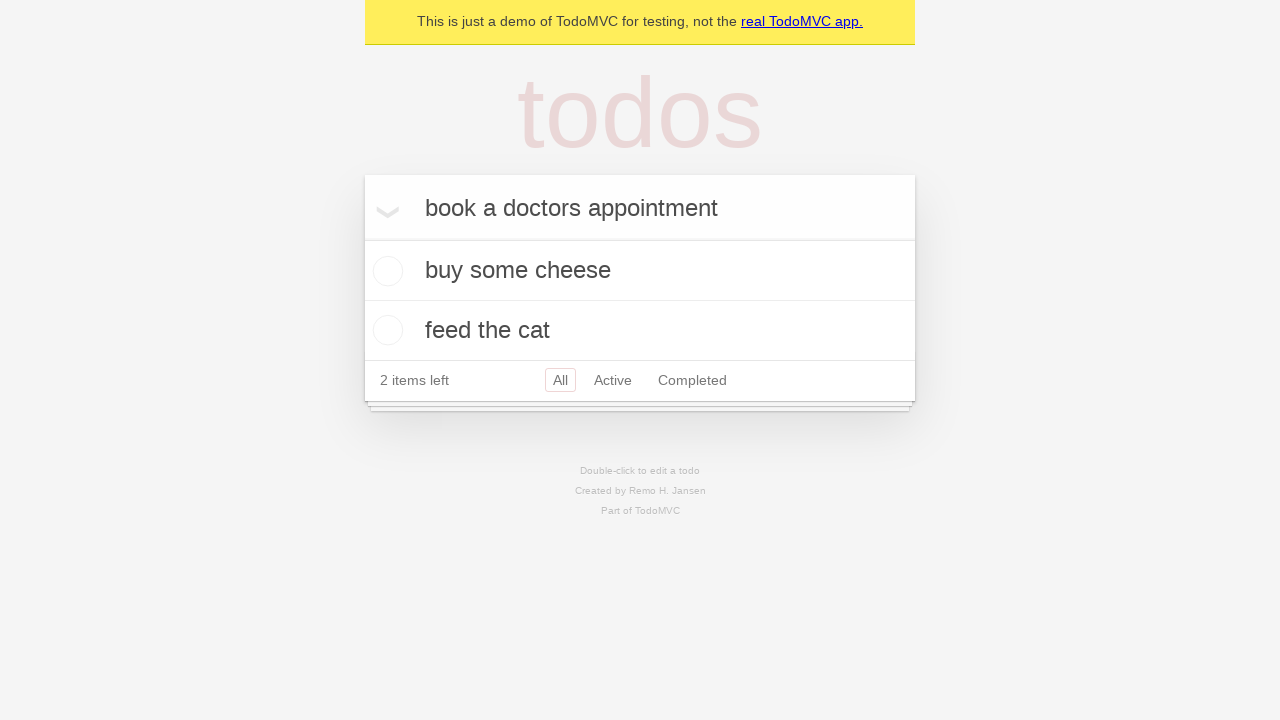

Pressed Enter to create third todo on internal:attr=[placeholder="What needs to be done?"i]
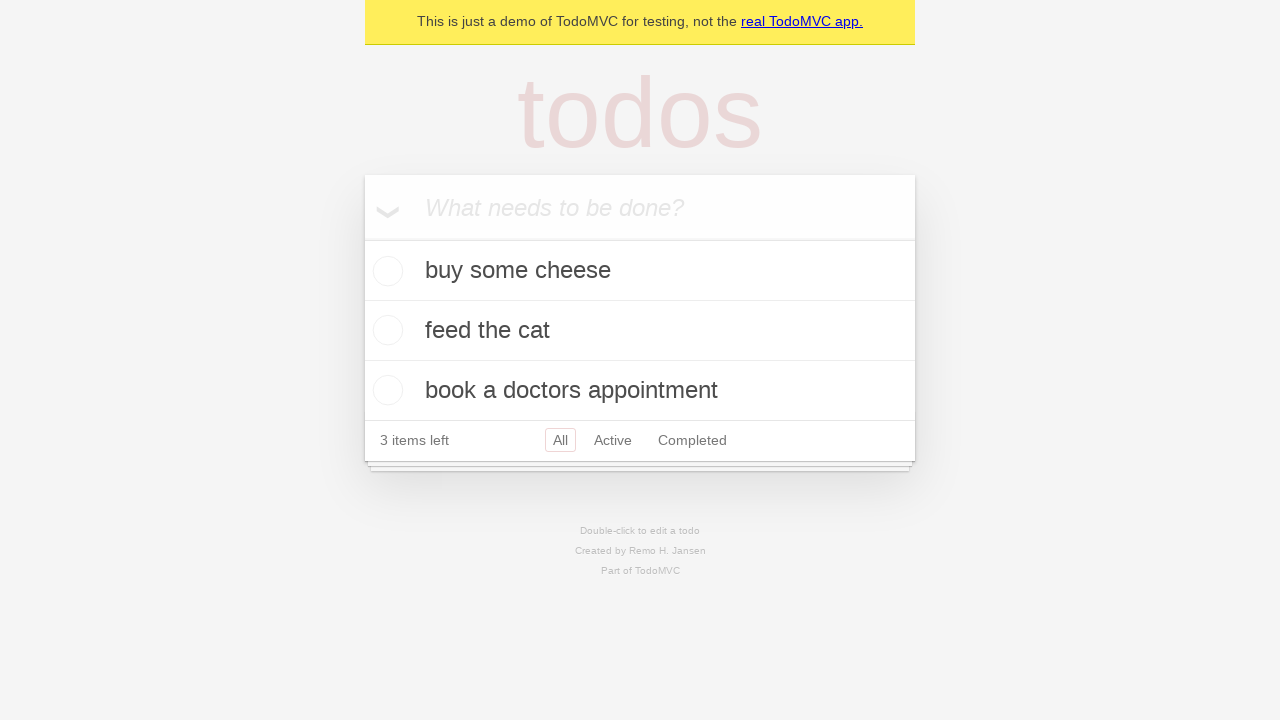

Checked the second todo item as completed at (385, 330) on internal:testid=[data-testid="todo-item"s] >> nth=1 >> internal:role=checkbox
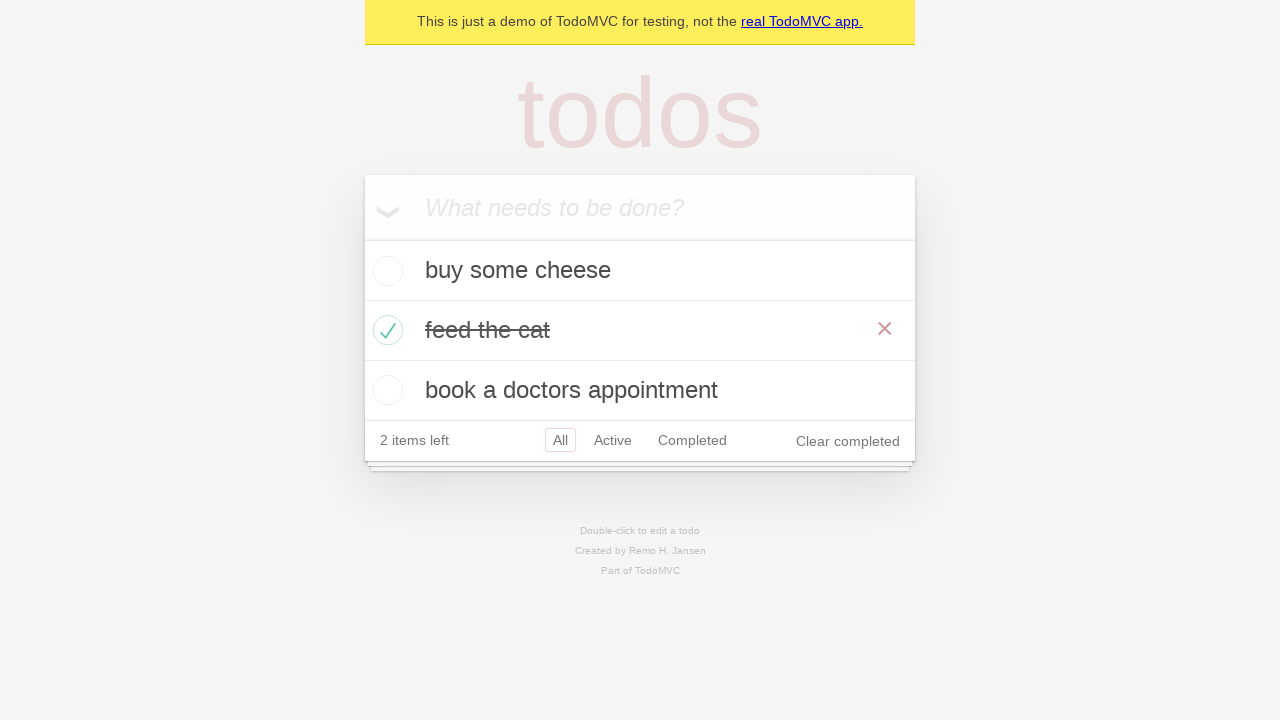

Clicked Active filter to display only active items at (613, 440) on internal:role=link[name="Active"i]
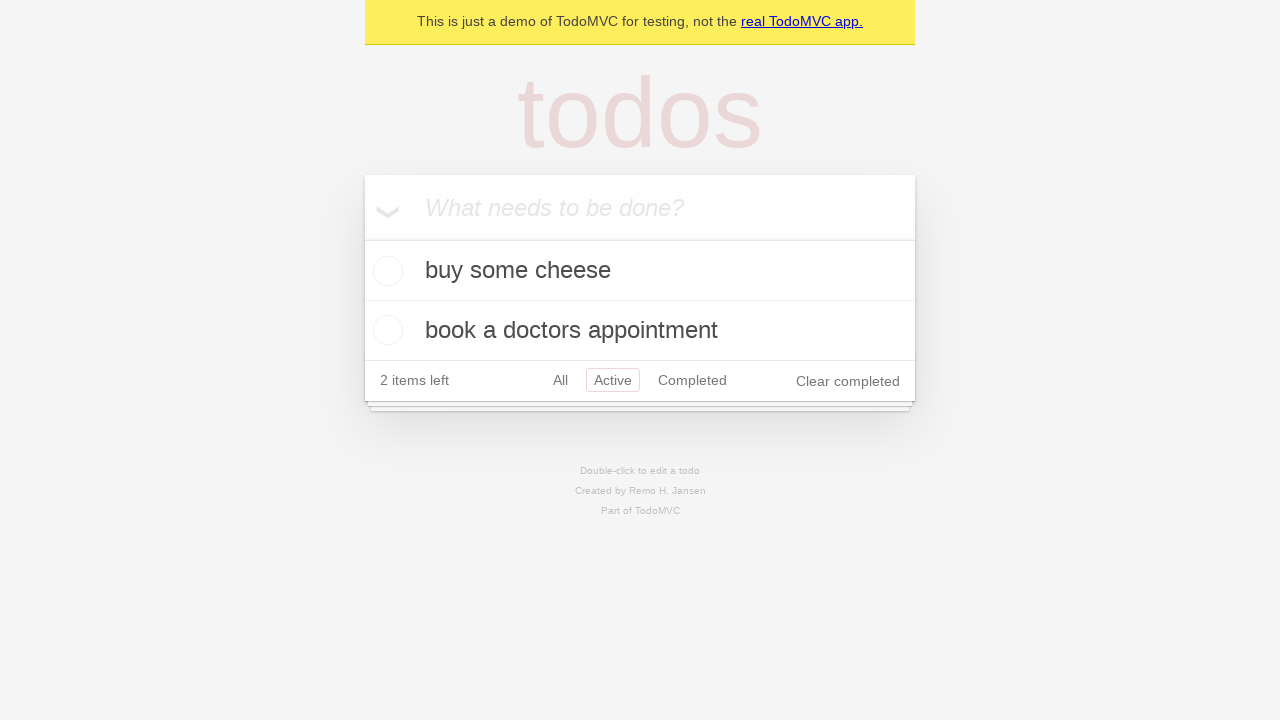

Clicked Completed filter to display only completed items at (692, 380) on internal:role=link[name="Completed"i]
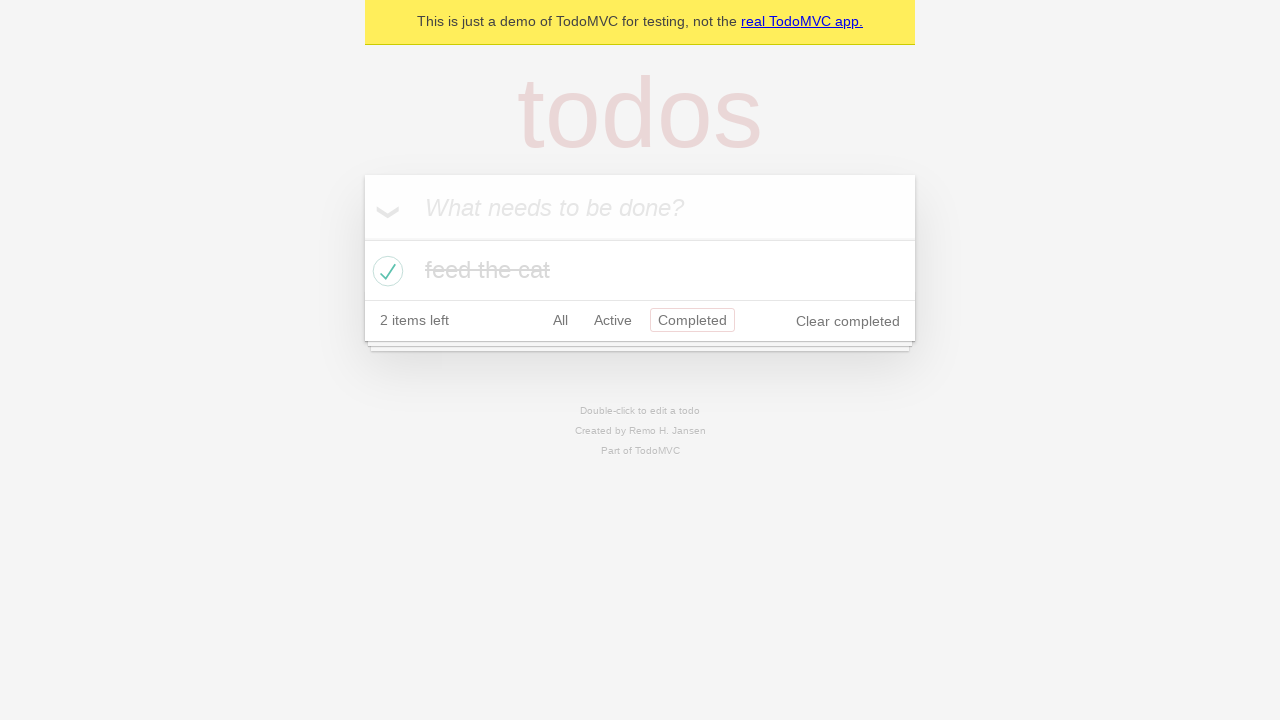

Clicked All filter to display all items at (560, 320) on internal:role=link[name="All"i]
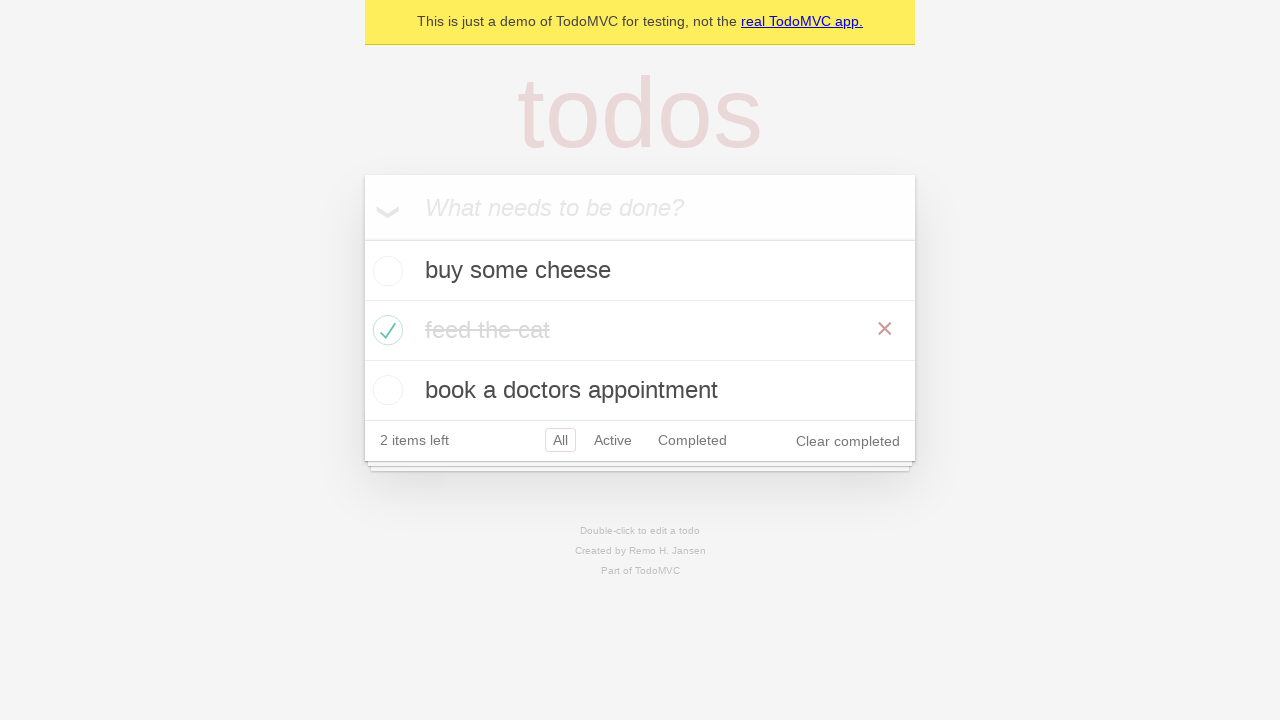

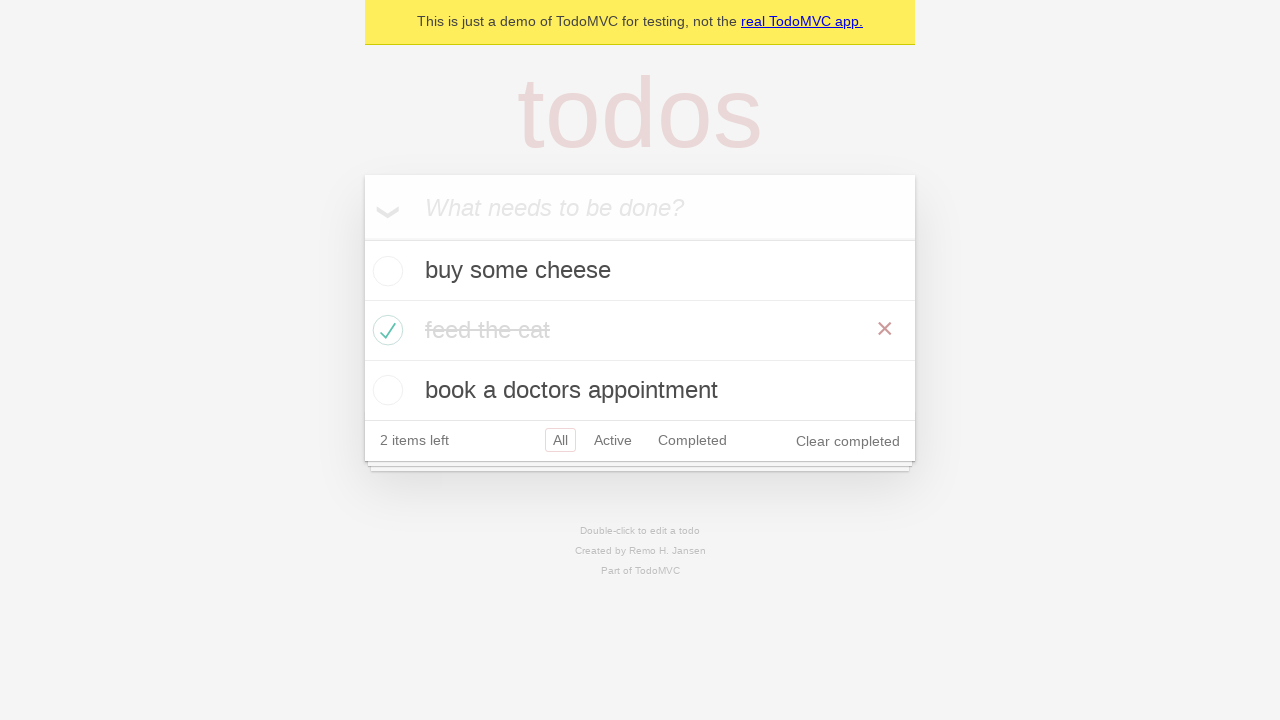